Tests editing a todo item by double-clicking, changing the text, and pressing Enter

Starting URL: https://demo.playwright.dev/todomvc

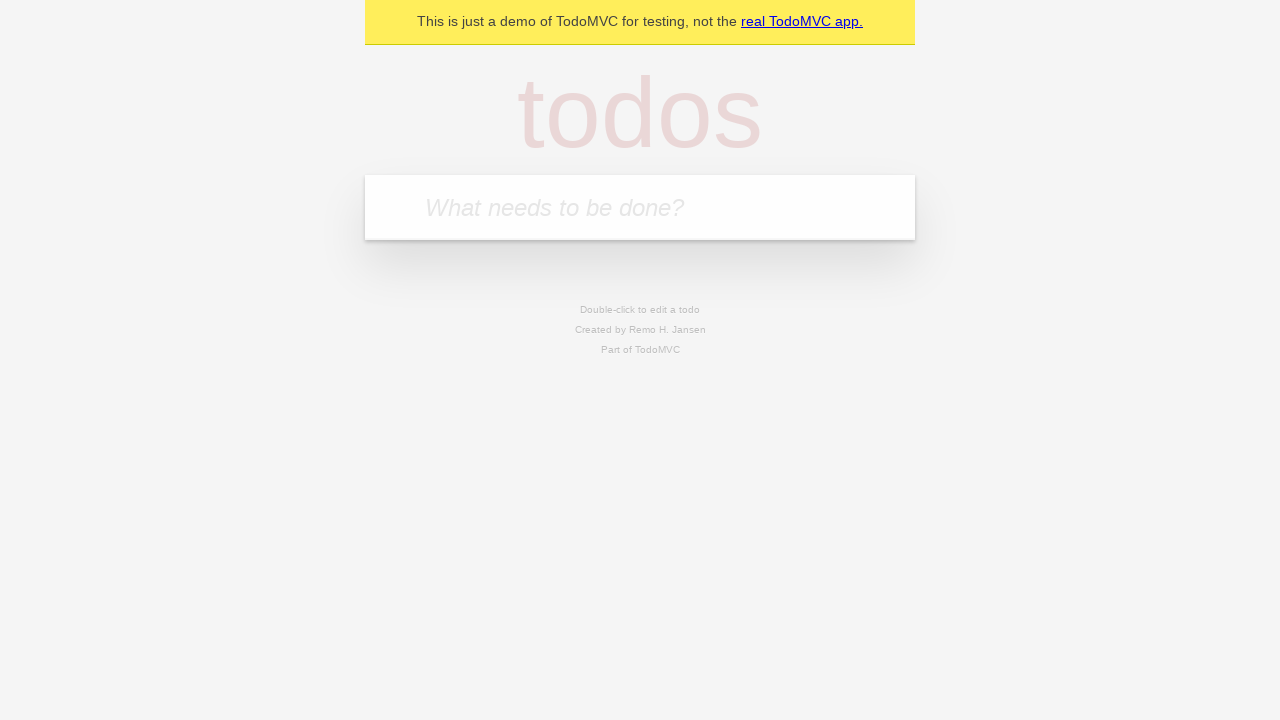

Filled todo input field with 'buy some cheese' on internal:attr=[placeholder="What needs to be done?"i]
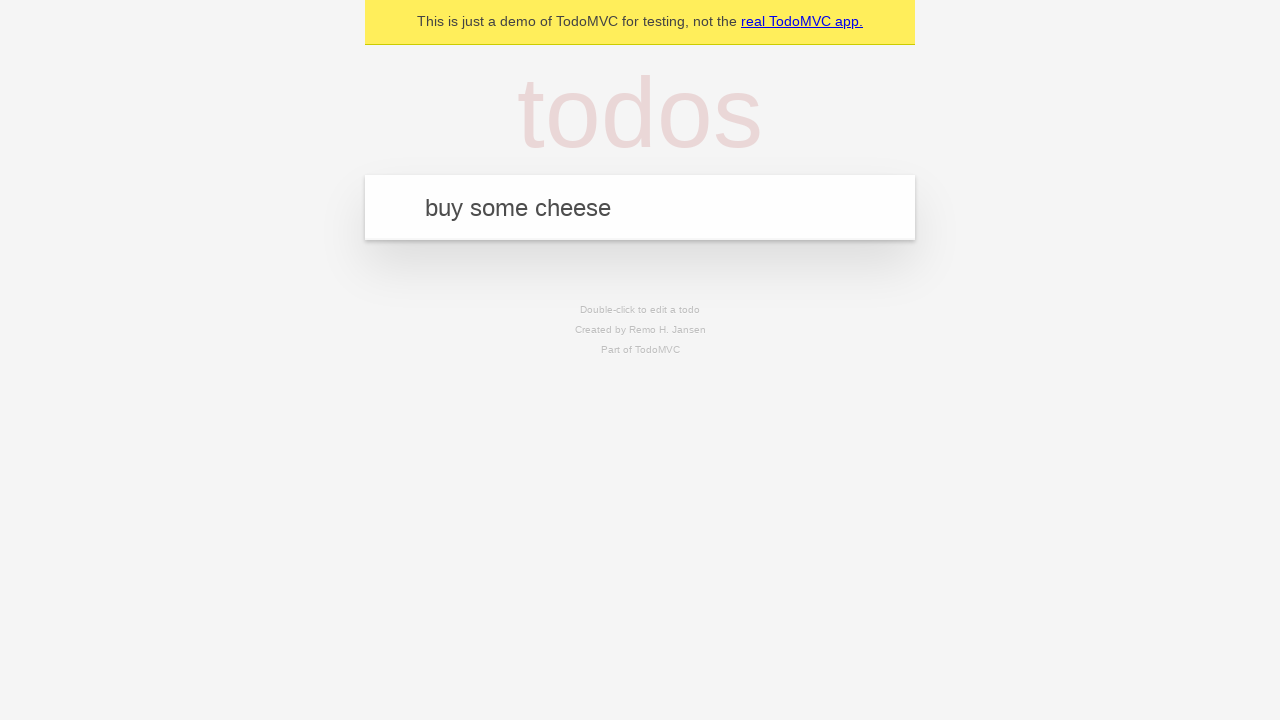

Pressed Enter to create todo 'buy some cheese' on internal:attr=[placeholder="What needs to be done?"i]
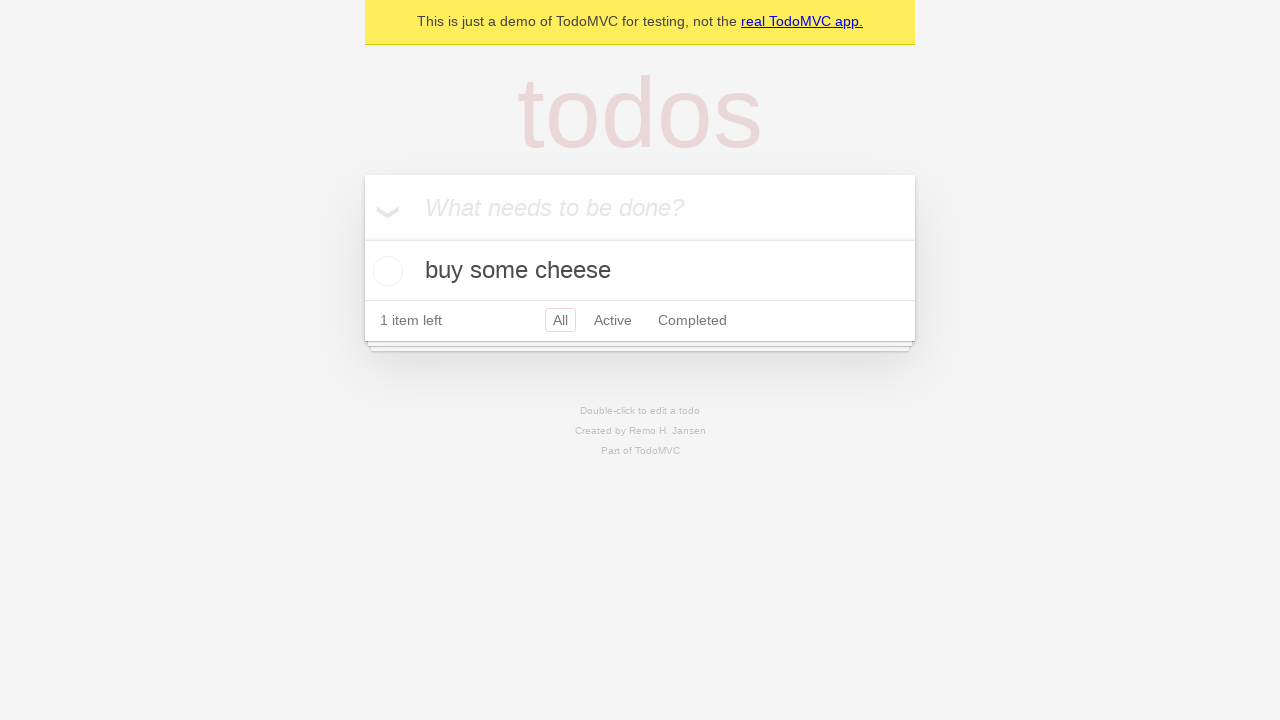

Filled todo input field with 'feed the cat' on internal:attr=[placeholder="What needs to be done?"i]
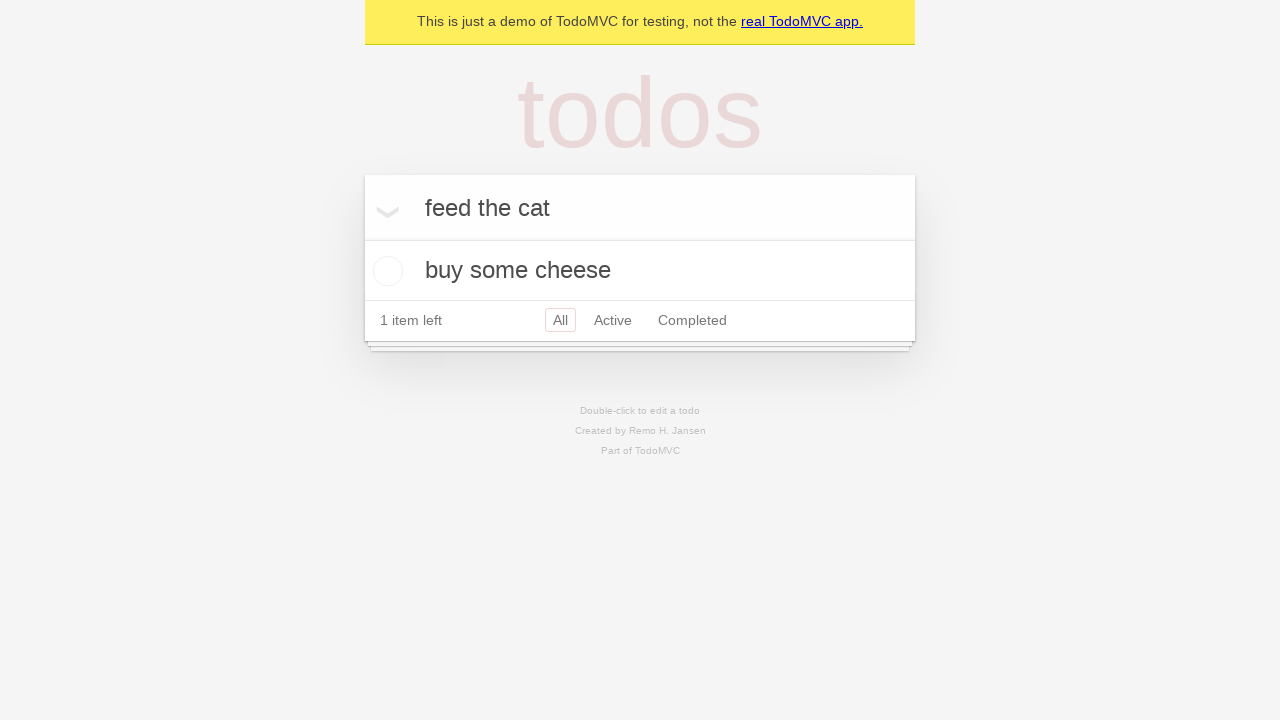

Pressed Enter to create todo 'feed the cat' on internal:attr=[placeholder="What needs to be done?"i]
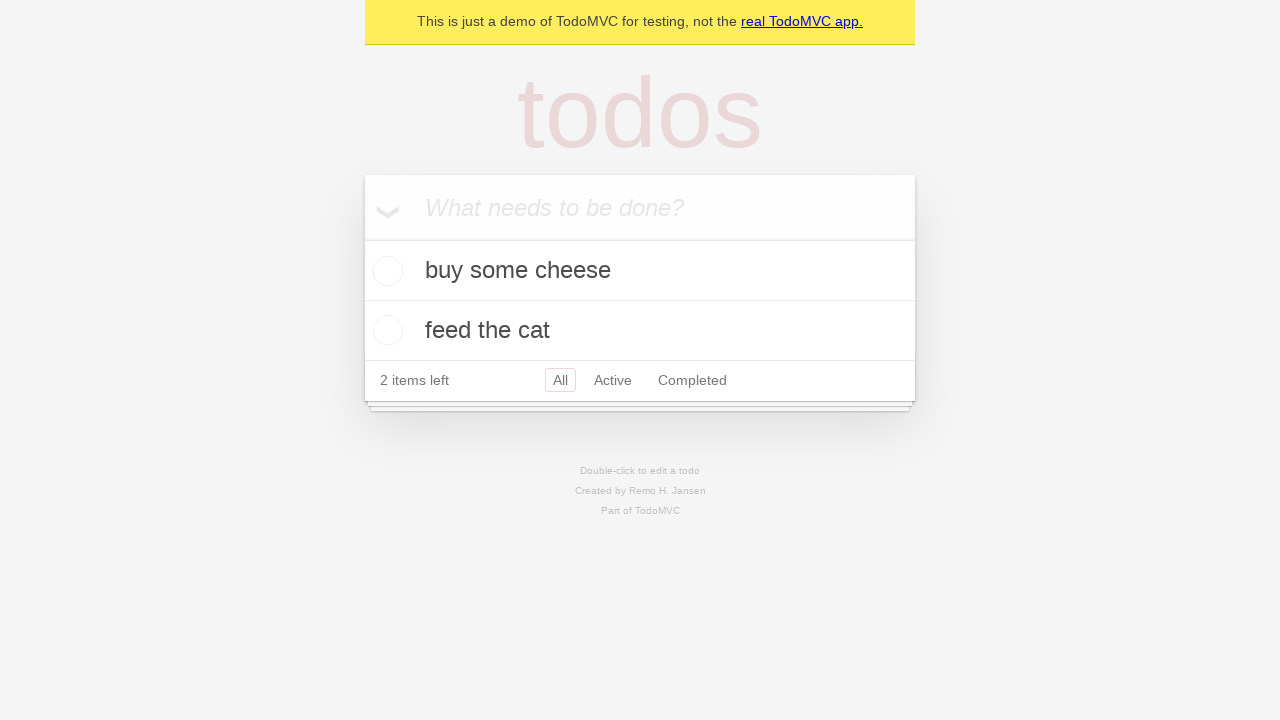

Filled todo input field with 'book a doctors appointment' on internal:attr=[placeholder="What needs to be done?"i]
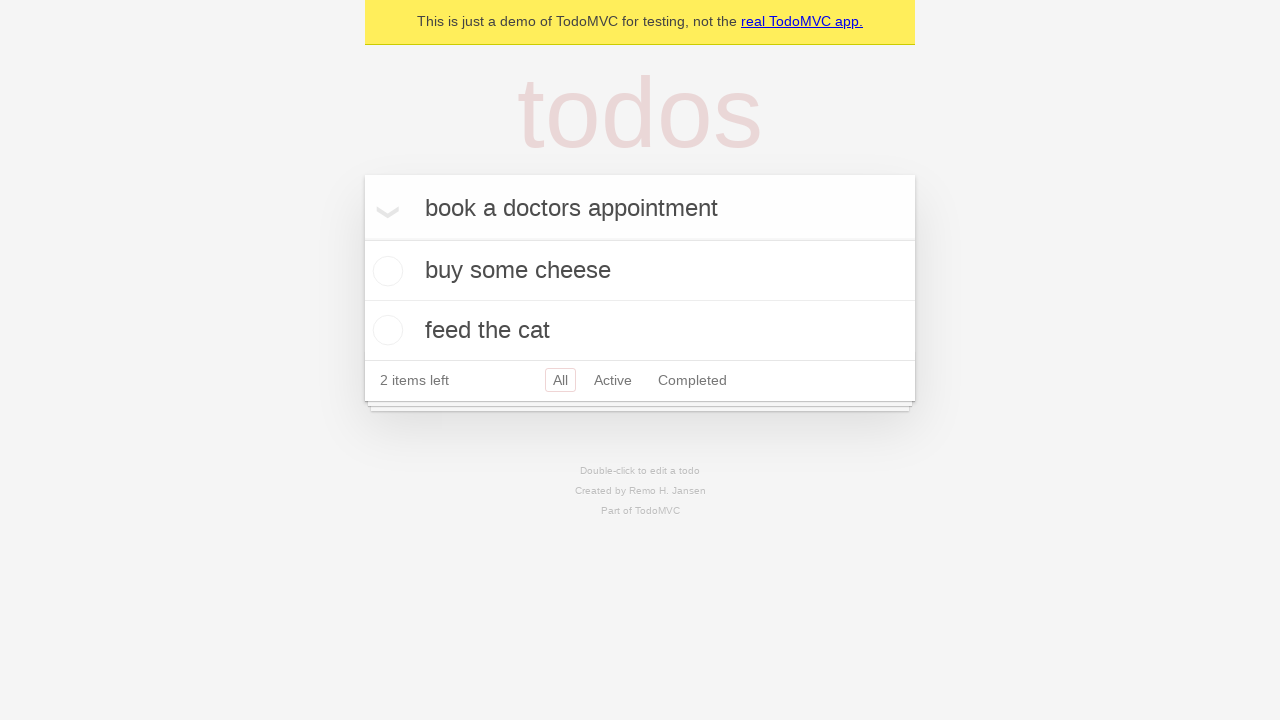

Pressed Enter to create todo 'book a doctors appointment' on internal:attr=[placeholder="What needs to be done?"i]
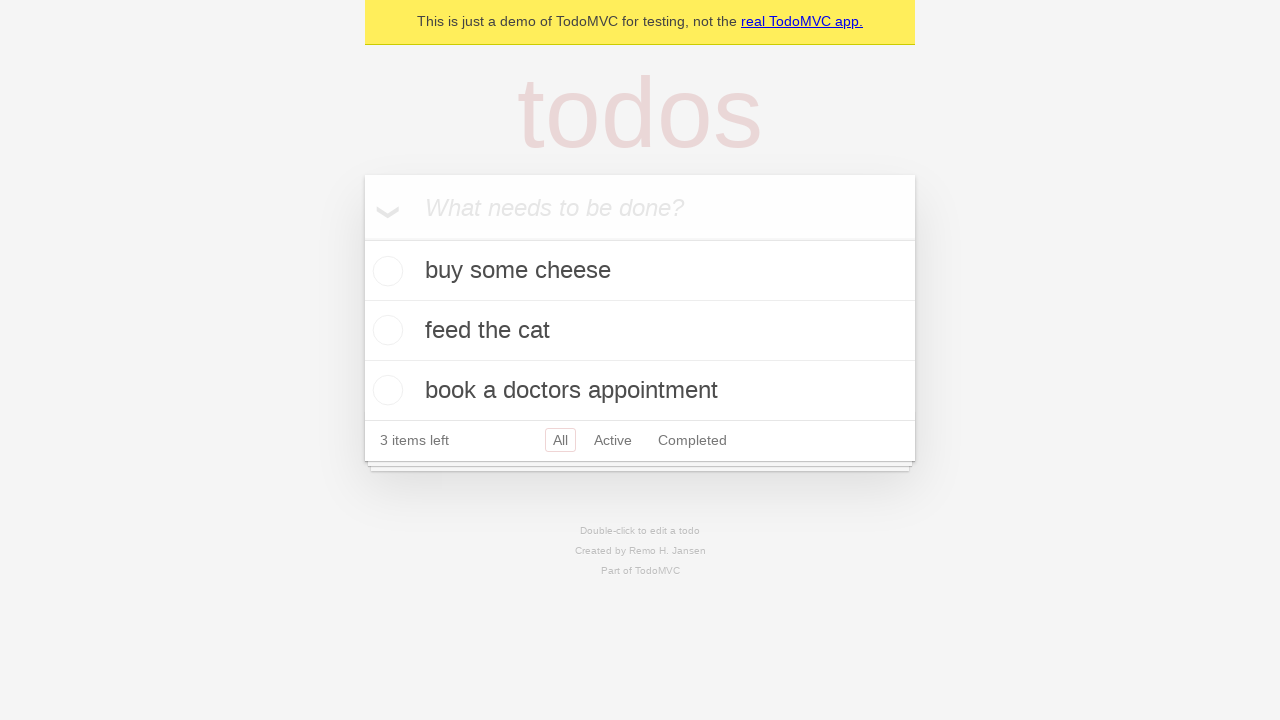

Double-clicked second todo item to enter edit mode at (640, 331) on internal:testid=[data-testid="todo-item"s] >> nth=1
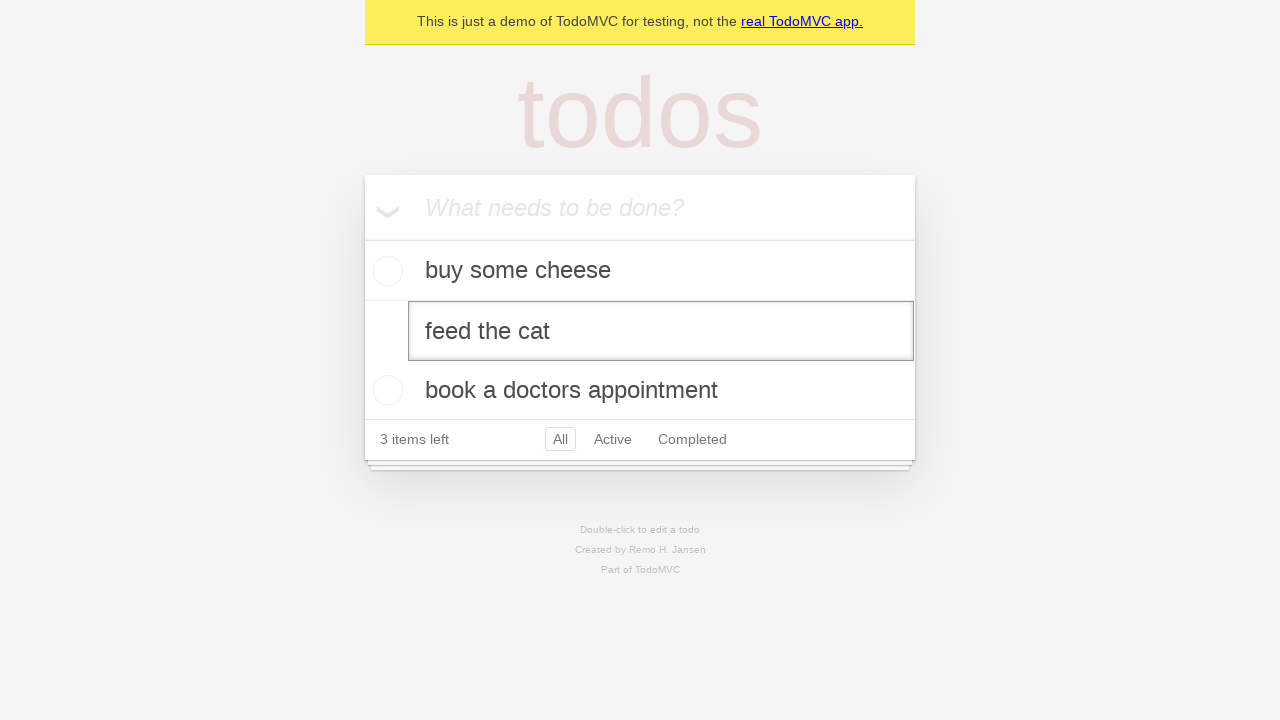

Changed todo text to 'buy some sausages' on internal:testid=[data-testid="todo-item"s] >> nth=1 >> internal:role=textbox[nam
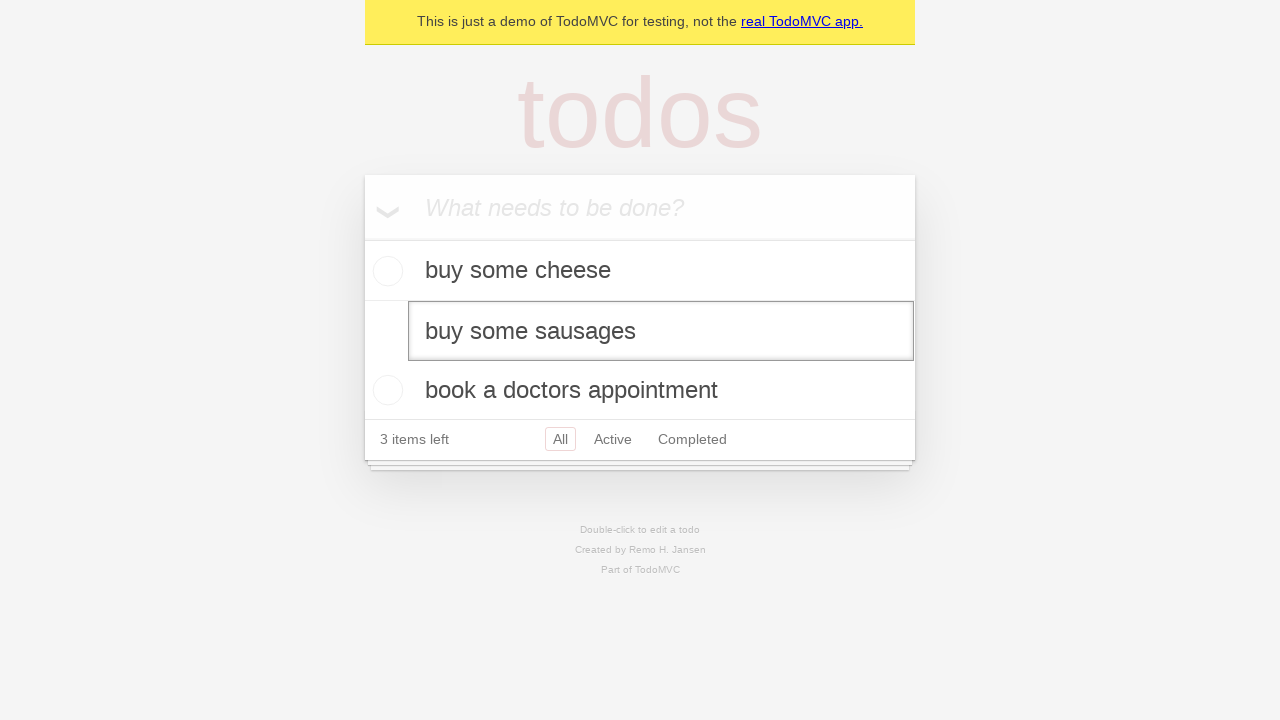

Pressed Enter to confirm todo edit on internal:testid=[data-testid="todo-item"s] >> nth=1 >> internal:role=textbox[nam
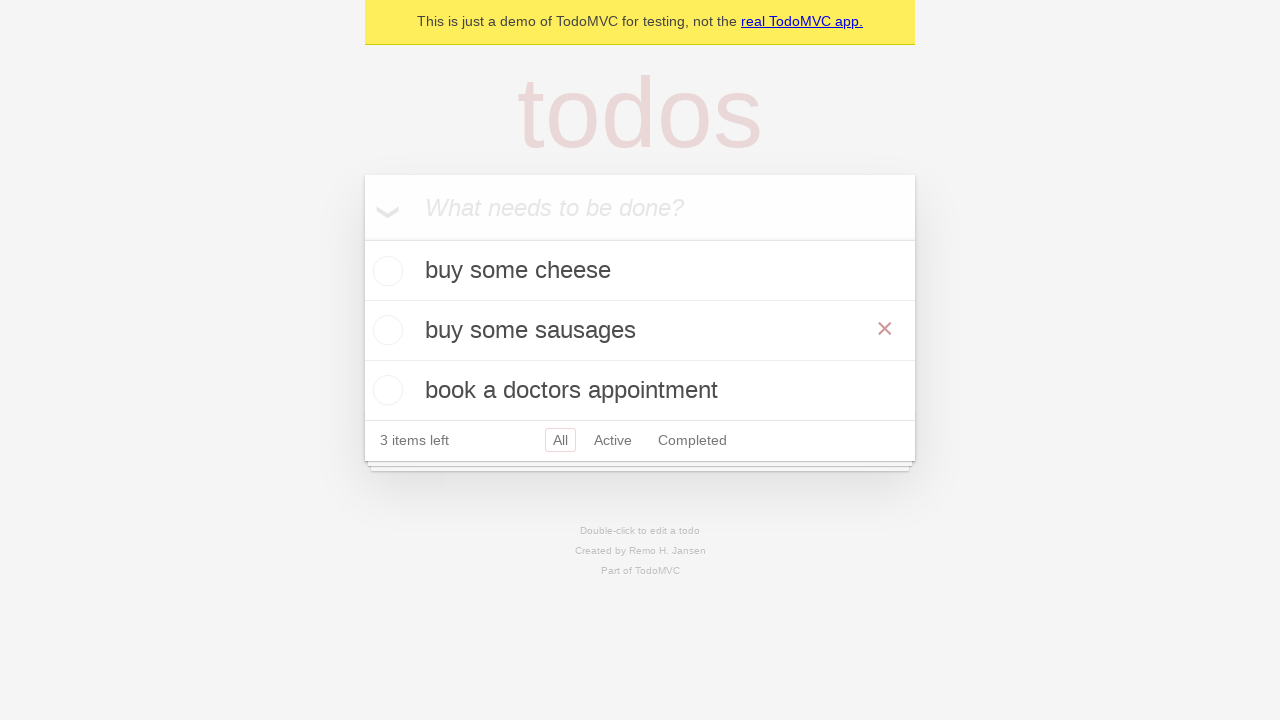

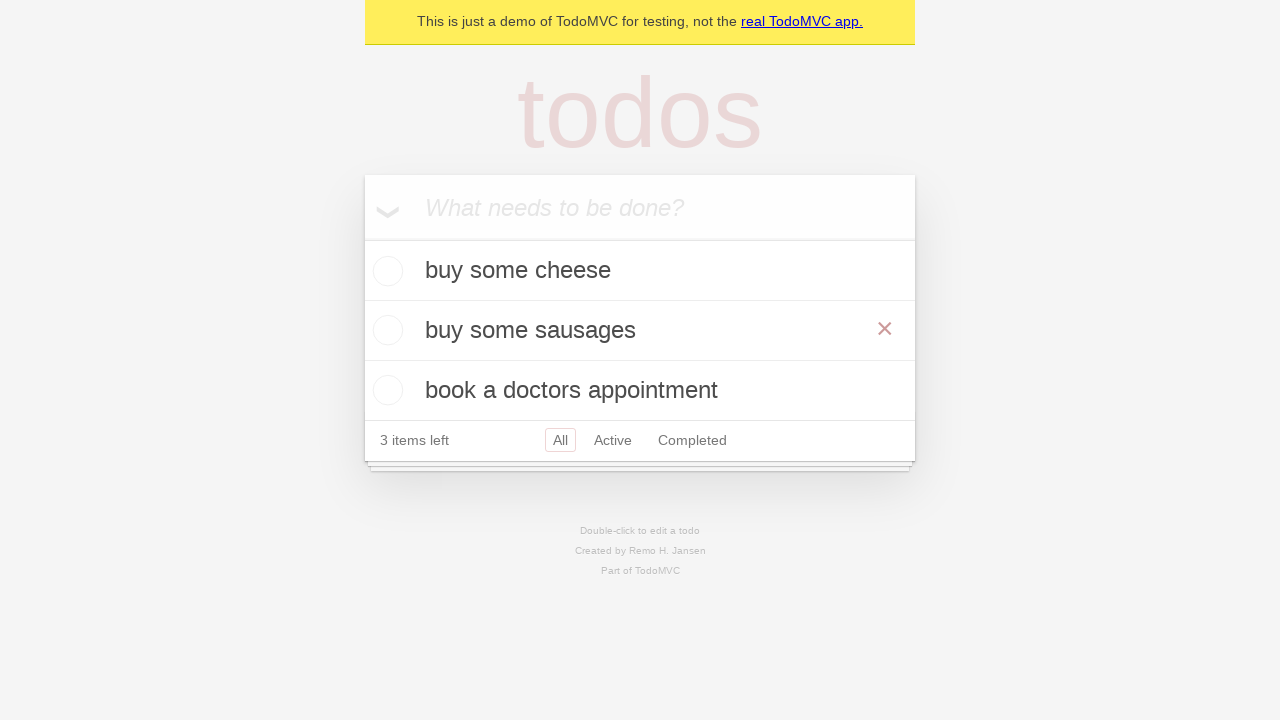